Tests basic page navigation by loading a webpage, getting the window handle, and refreshing the page

Starting URL: https://www.mahaconnect.in/jsp/index.html

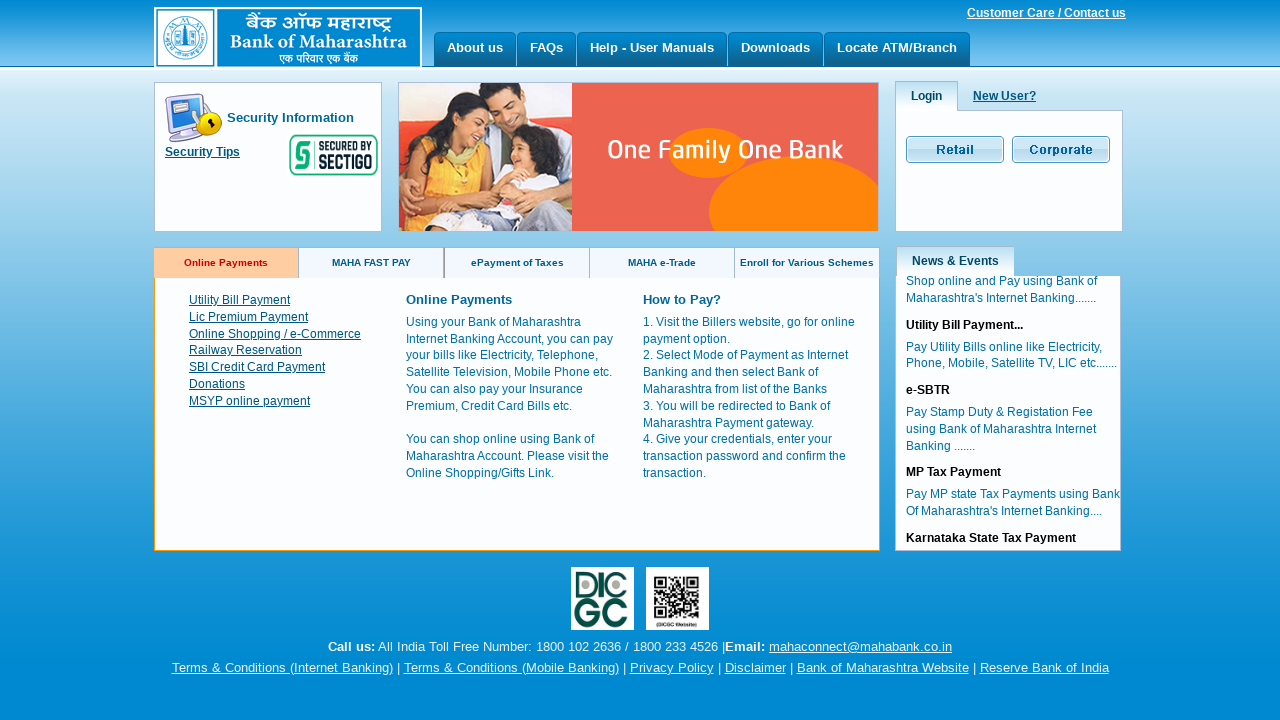

Waited for page to reach domcontentloaded state after initial load
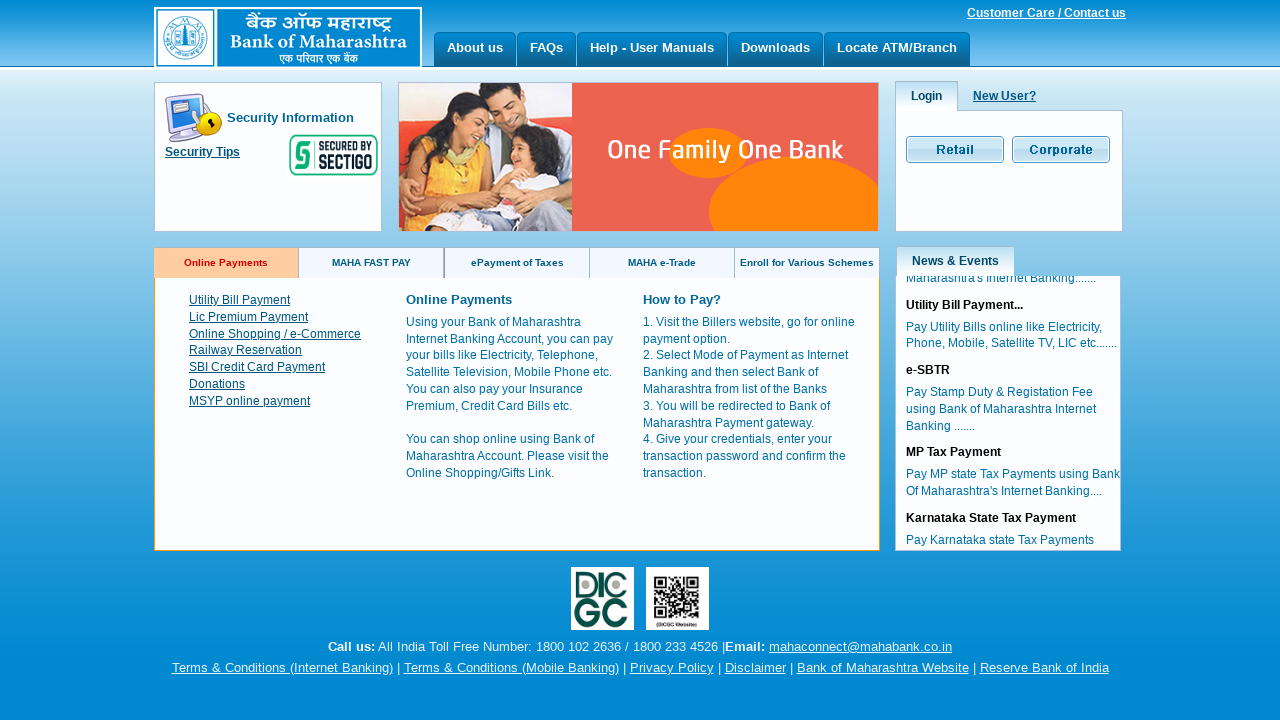

Refreshed the page
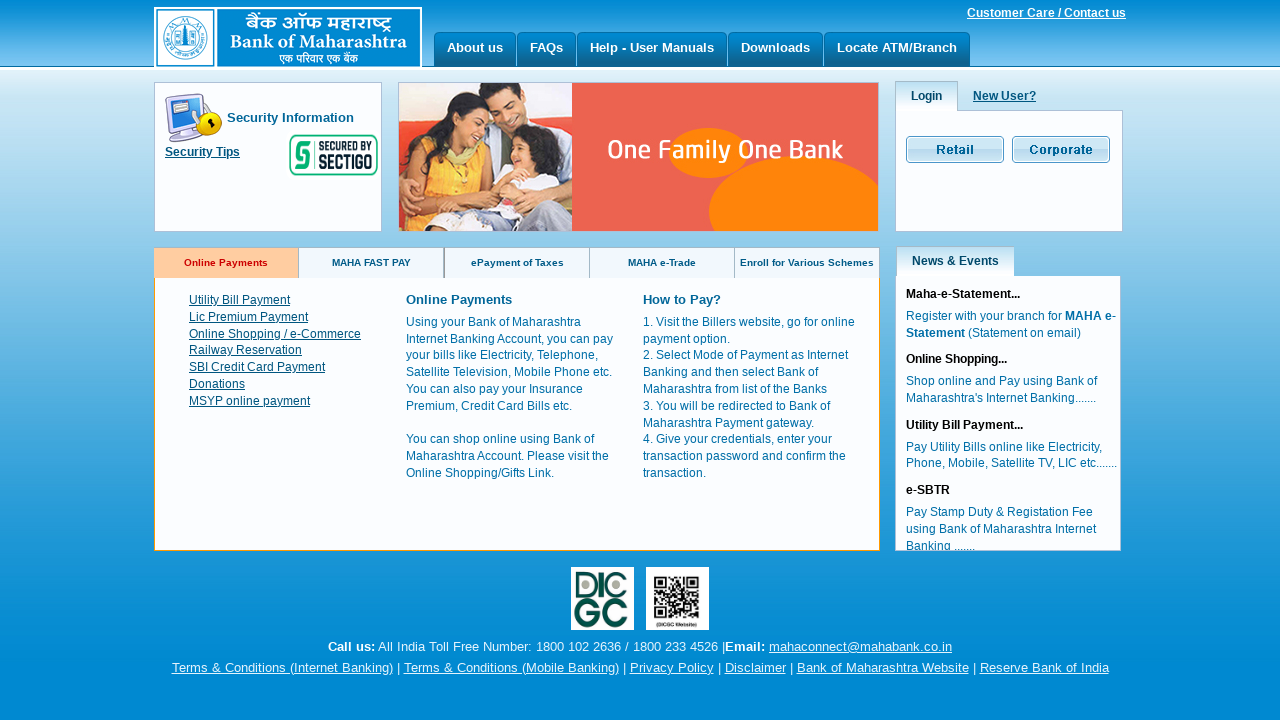

Waited for page to reach domcontentloaded state after refresh
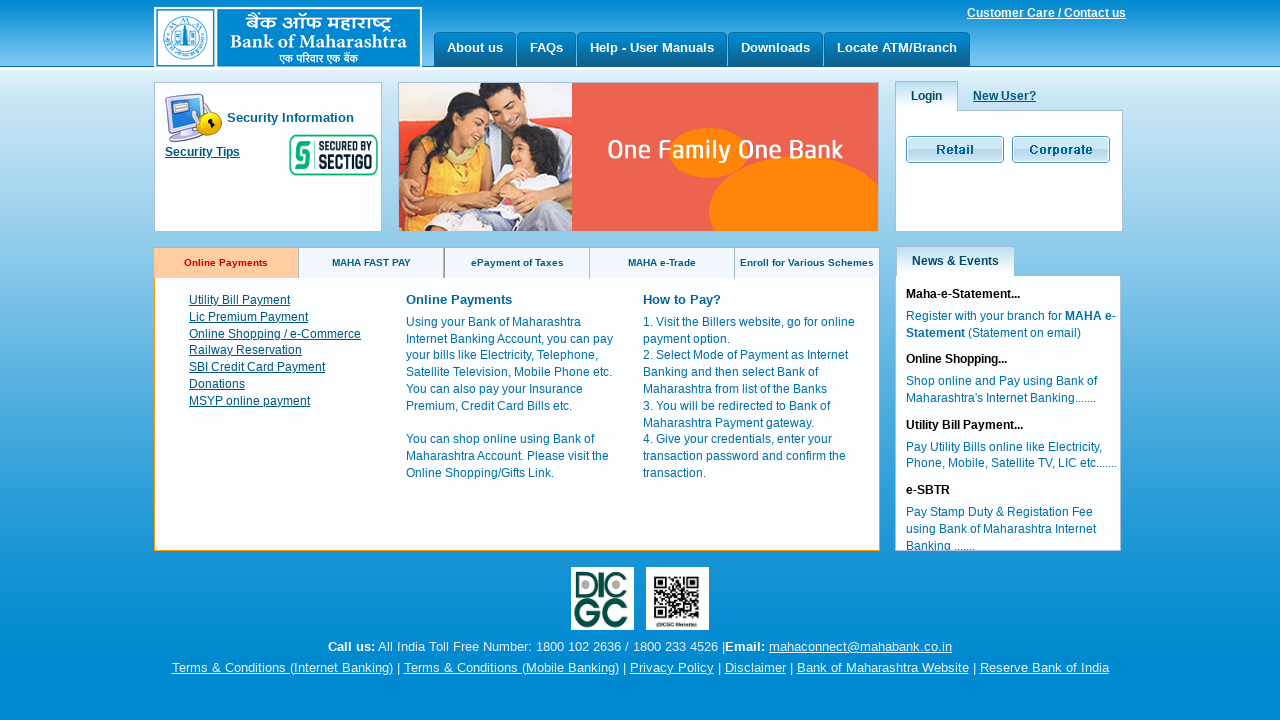

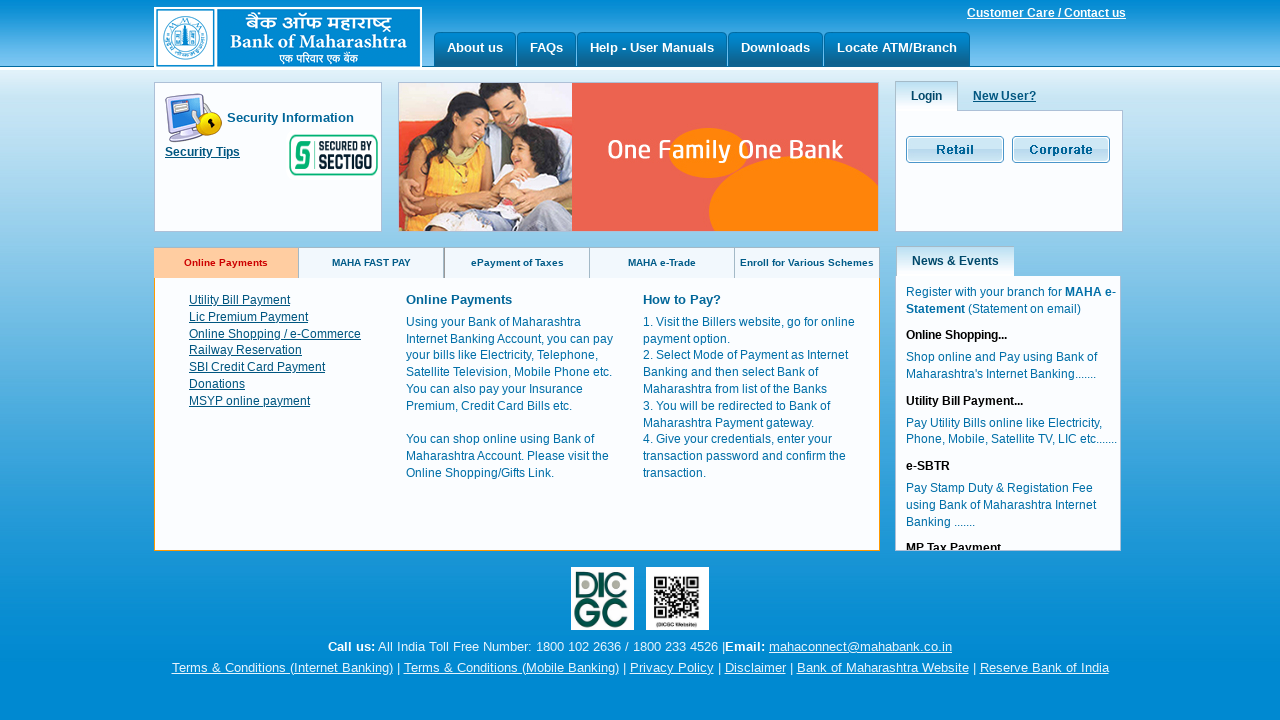